Tests the Practice Form on DemoQA by filling out all form fields including name, email, mobile, gender selection, subjects, state/city dropdowns, and submitting the form to verify the modal appears.

Starting URL: https://demoqa.com/

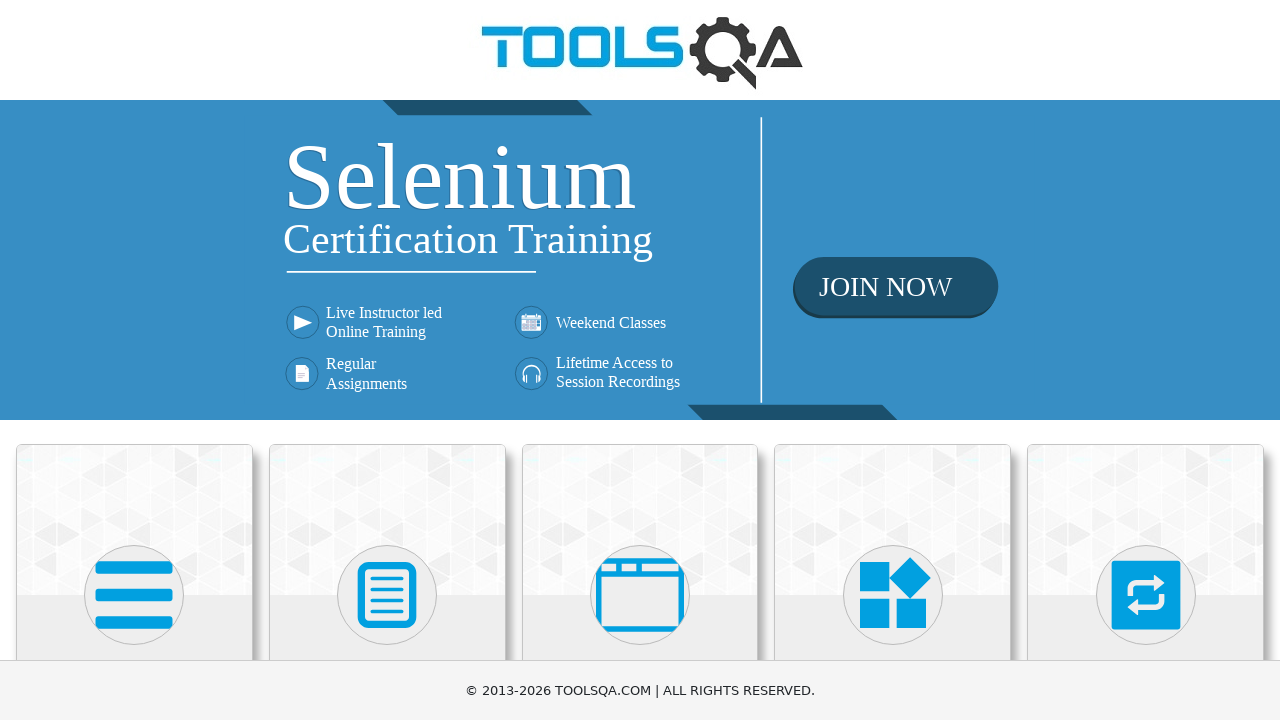

Scrolled down 400px to see Forms section
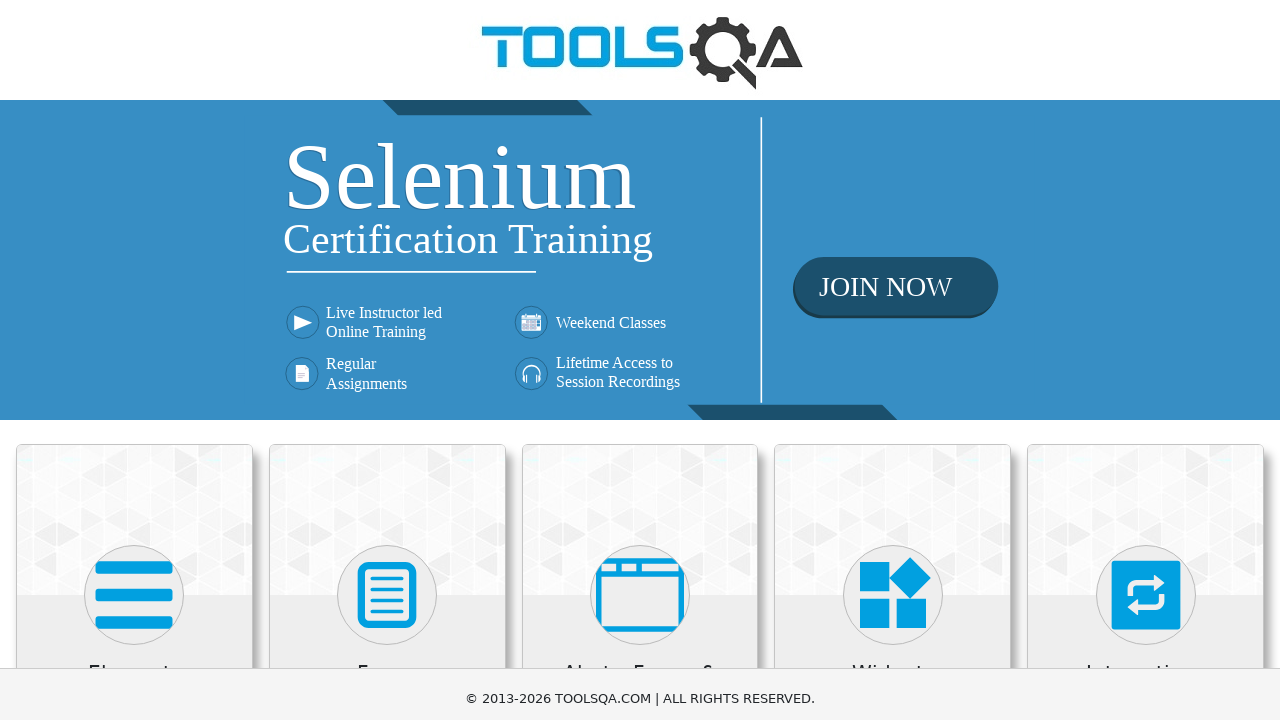

Clicked on Forms card at (387, 273) on xpath=//h5[text()='Forms']
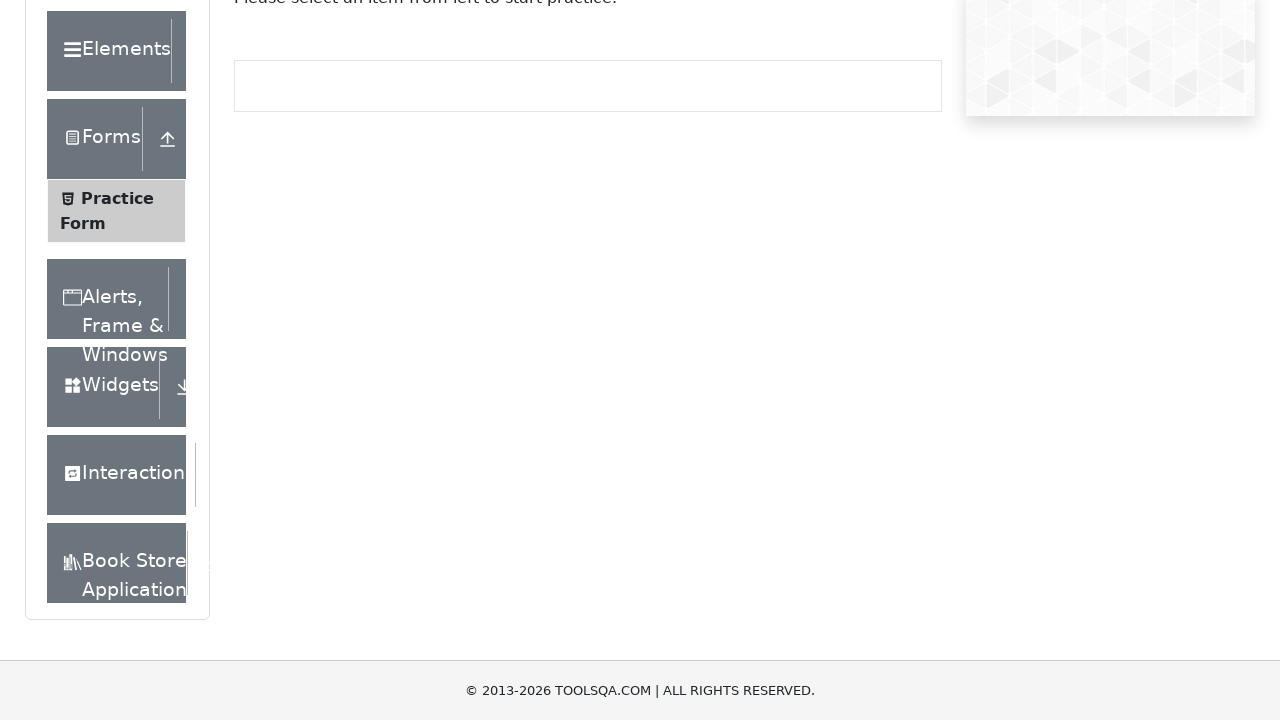

Clicked on Practice Form menu item at (117, 198) on xpath=//span[text()='Practice Form']
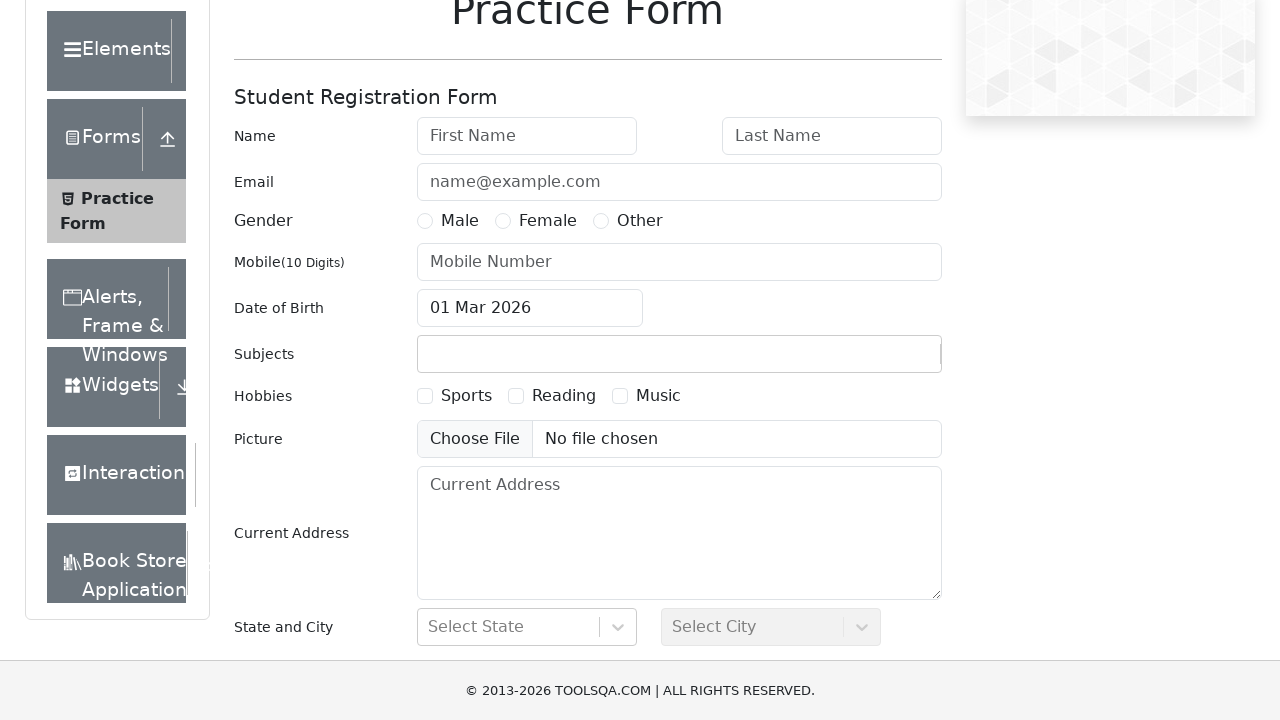

Filled first name field with 'Cristi' on #firstName
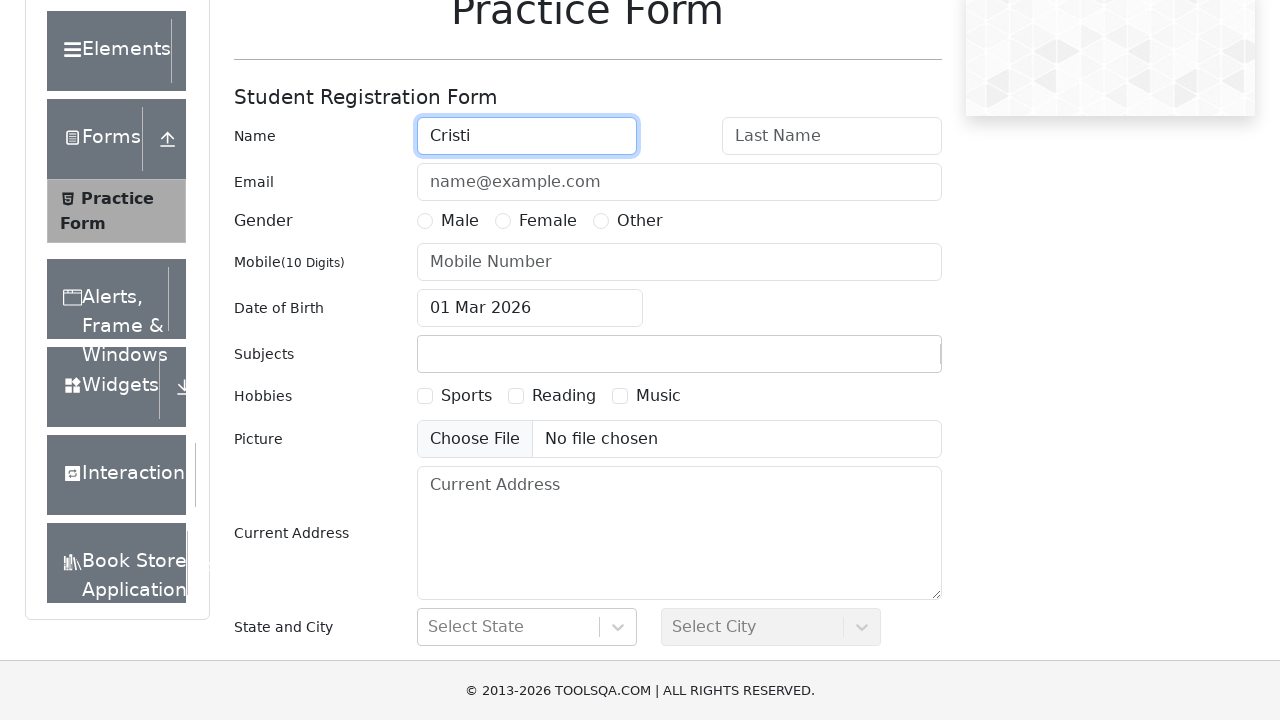

Filled last name field with 'Pop' on #lastName
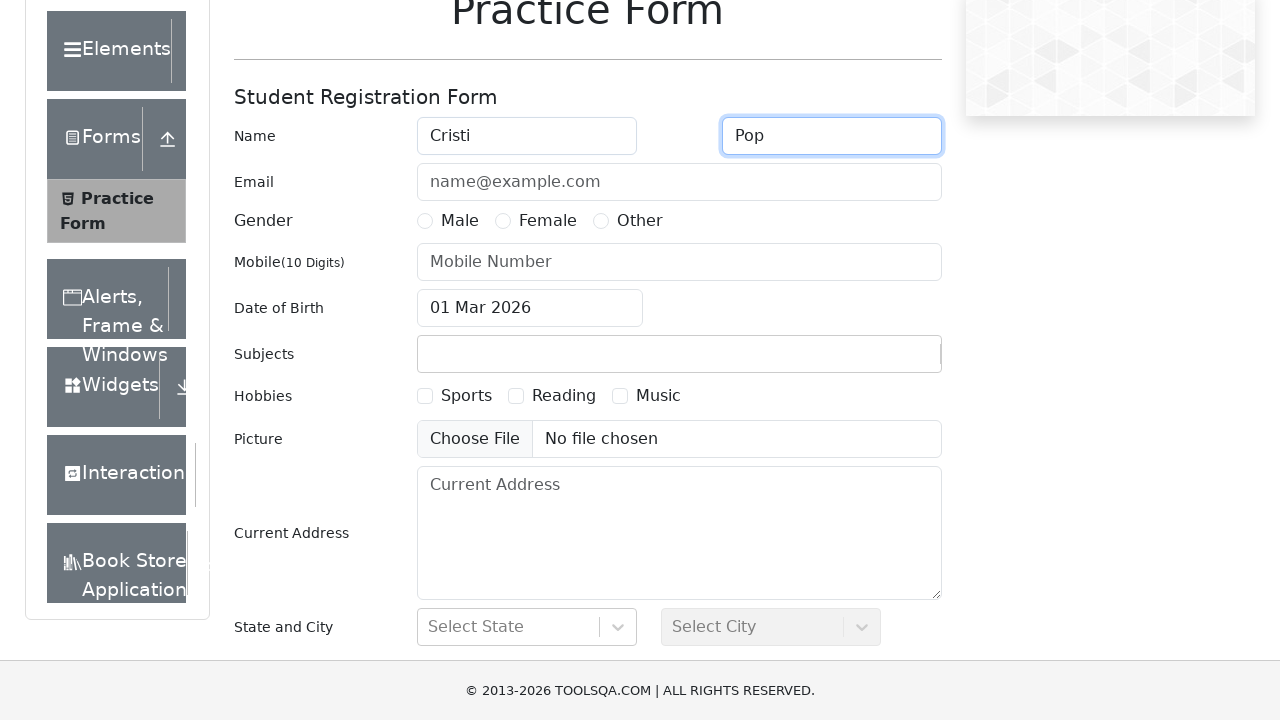

Filled email field with 'test@yahoo.com' on #userEmail
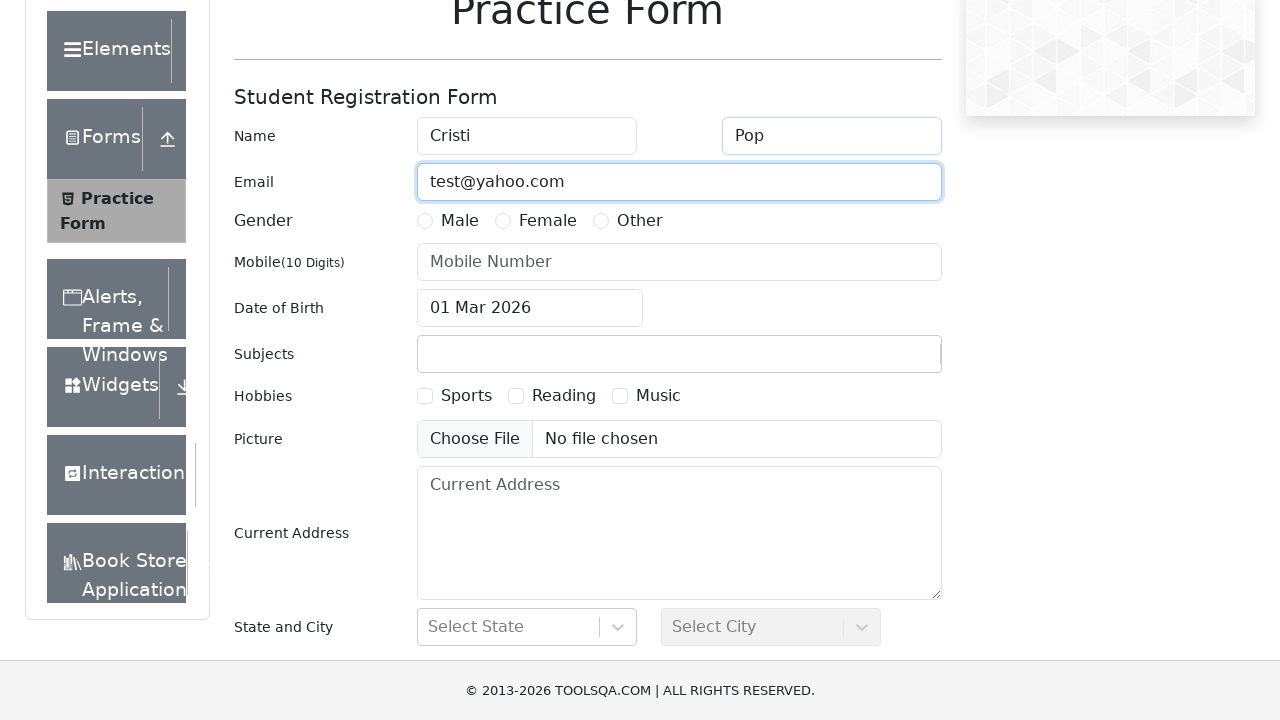

Filled mobile number field with '1234567890' on input[placeholder='Mobile Number']
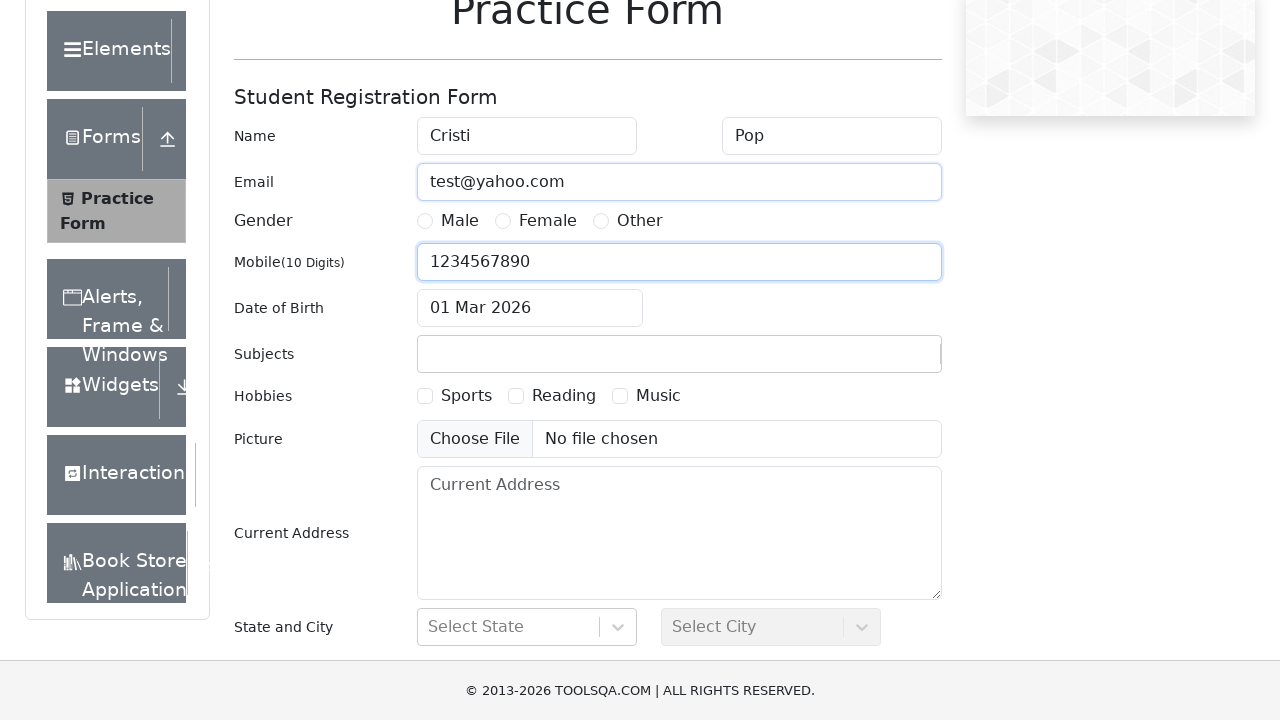

Selected 'Other' gender option at (640, 221) on xpath=//label[@for='gender-radio-3']
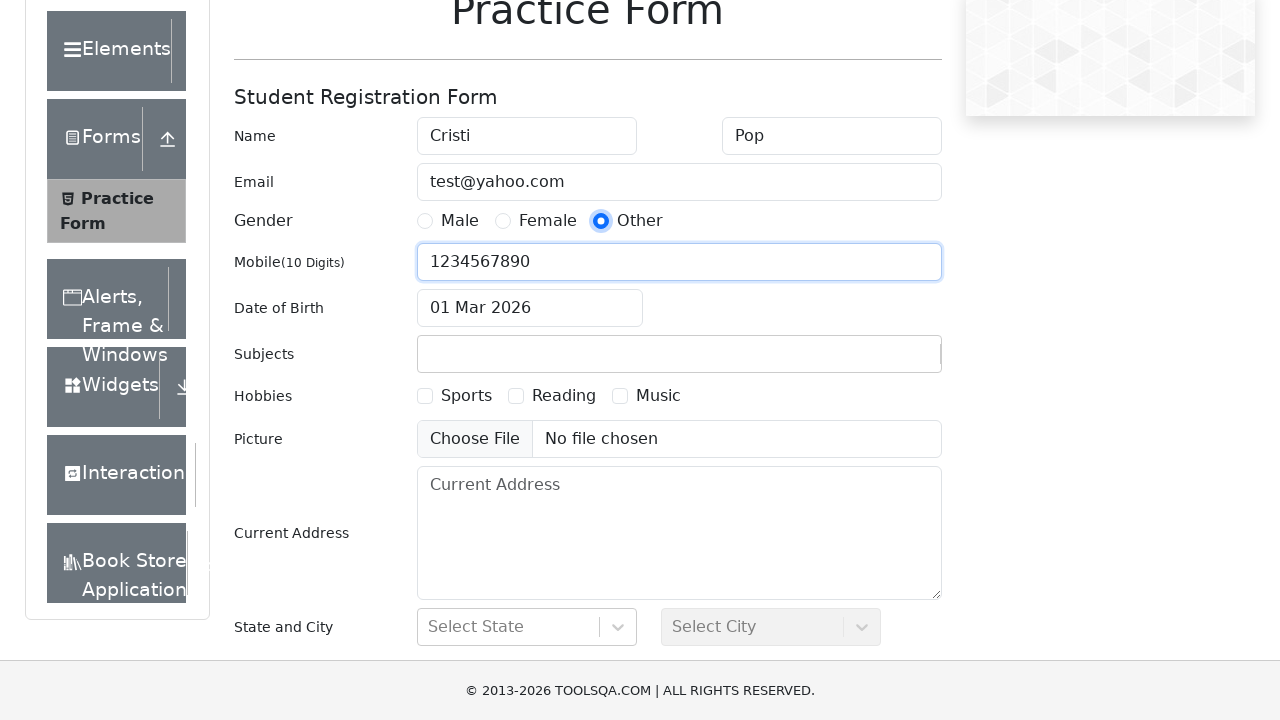

Filled subjects field with 'Social Studies' on #subjectsInput
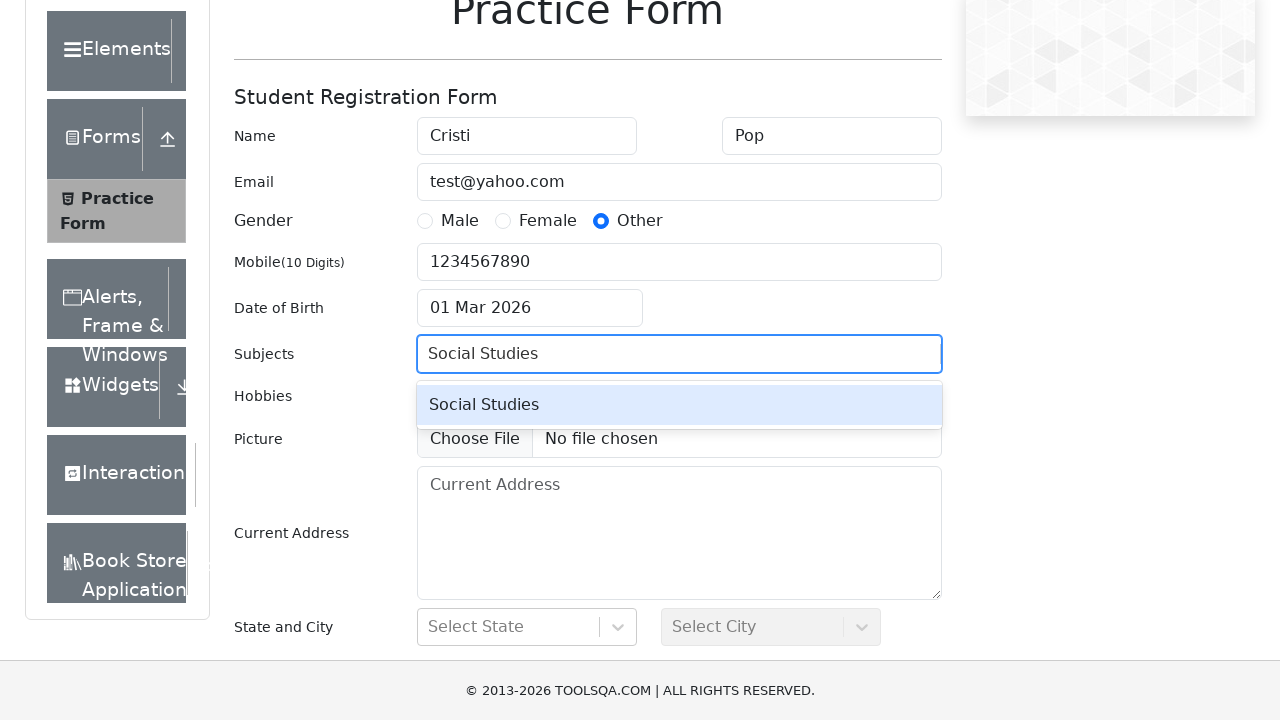

Pressed Enter to confirm subject selection
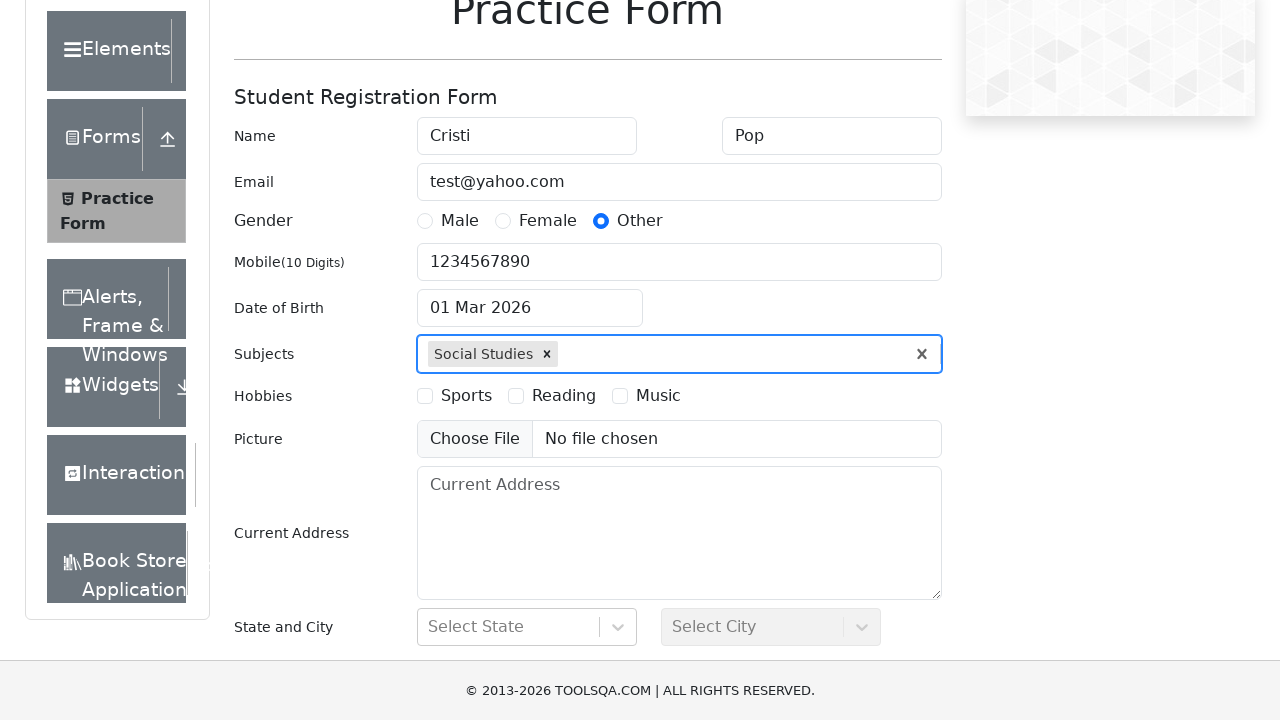

Clicked on state dropdown at (430, 627) on #react-select-3-input
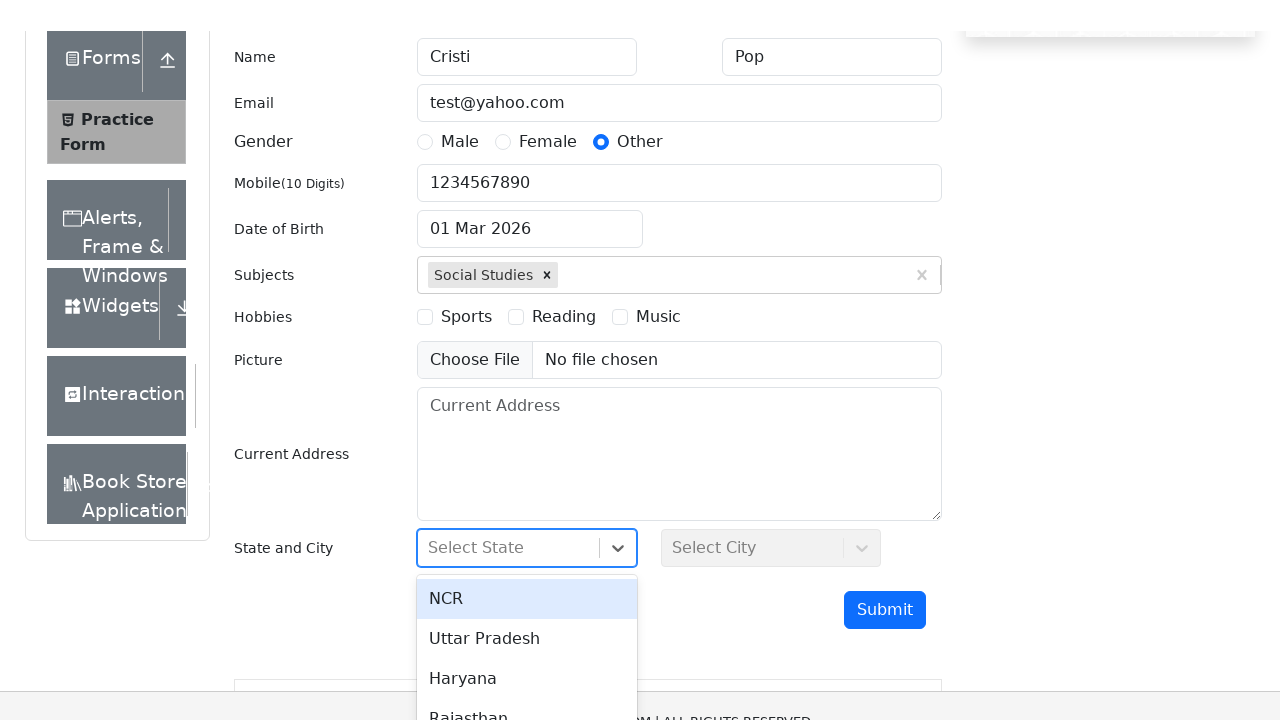

Filled state dropdown with 'NCR' on #react-select-3-input
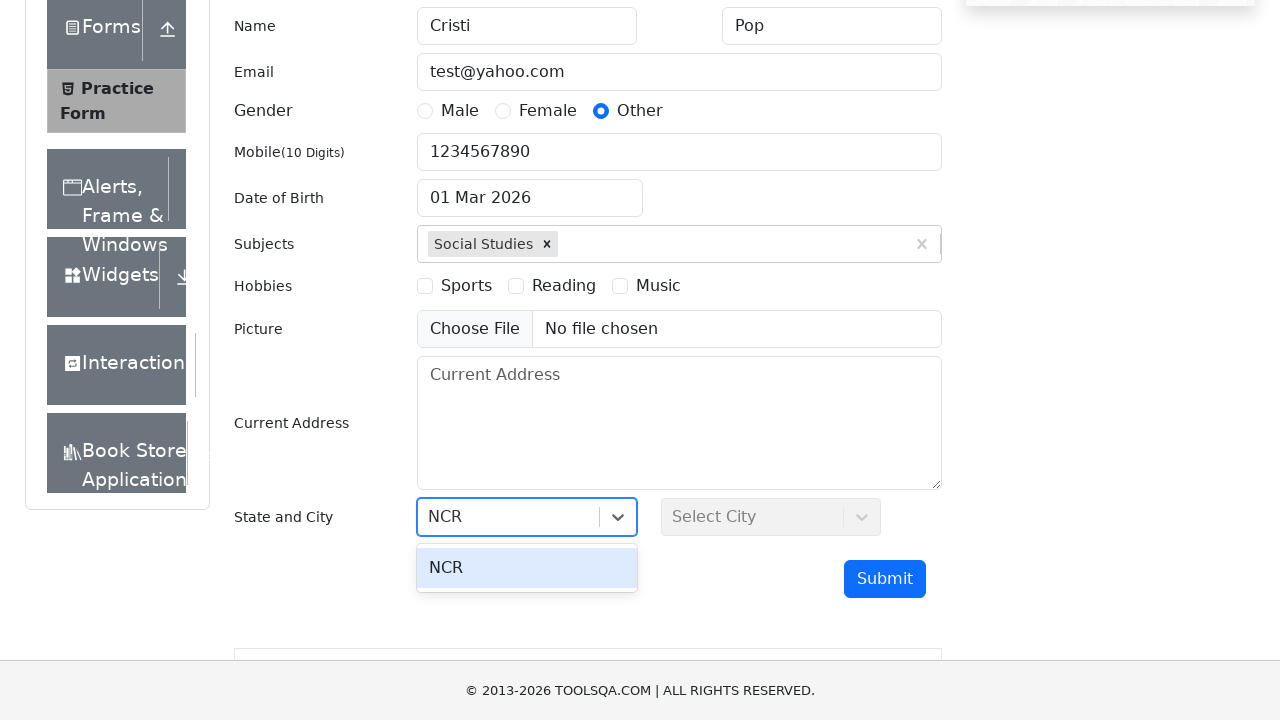

Pressed Enter to confirm state selection
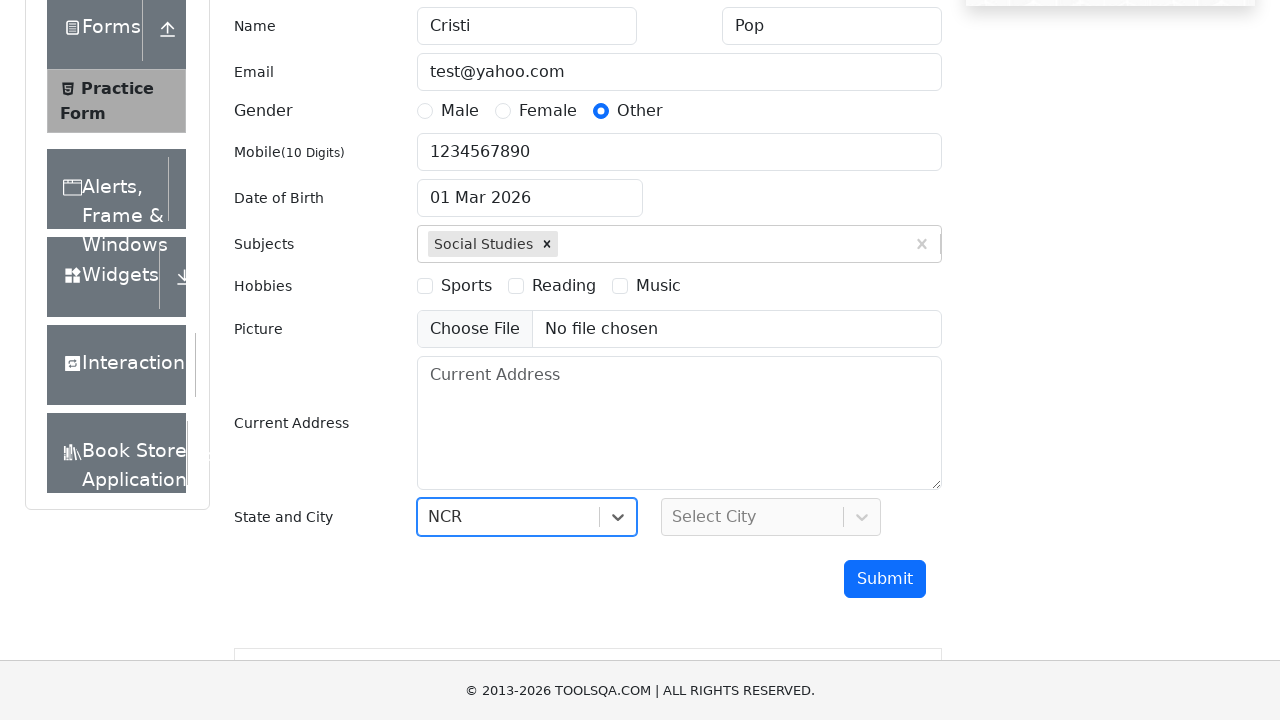

Clicked on city dropdown at (674, 517) on #react-select-4-input
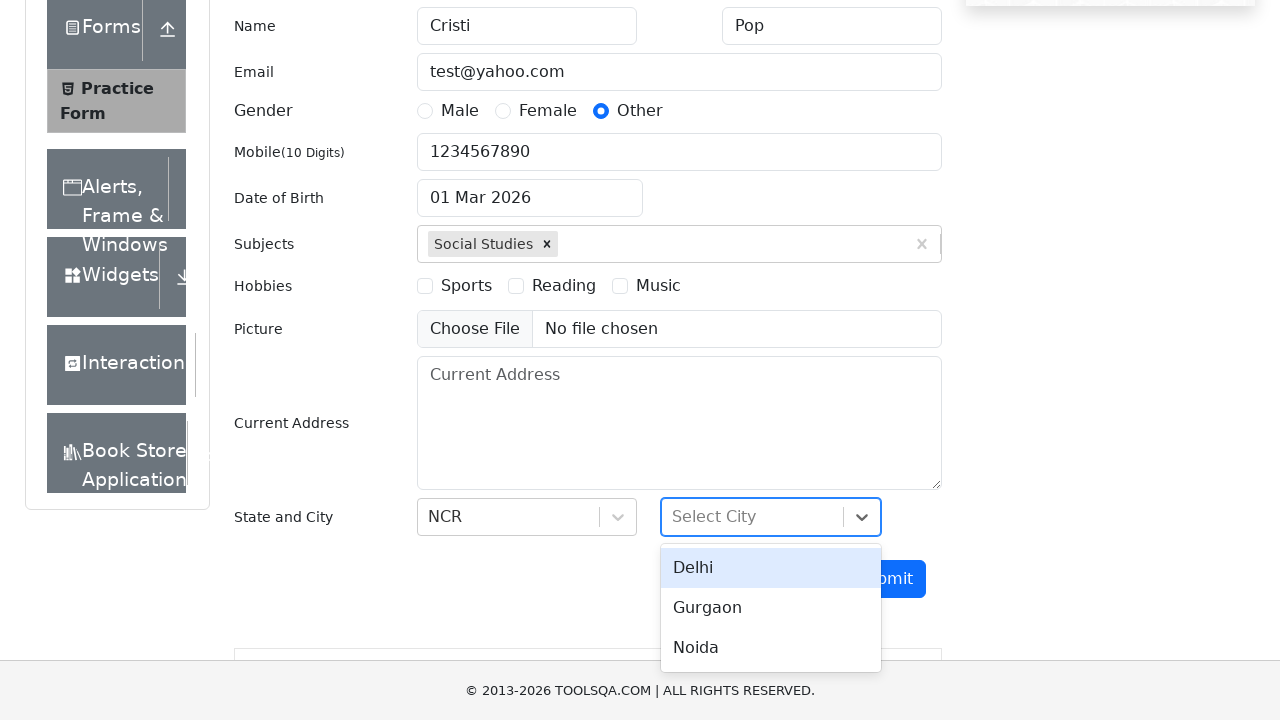

Filled city dropdown with 'Delhi' on #react-select-4-input
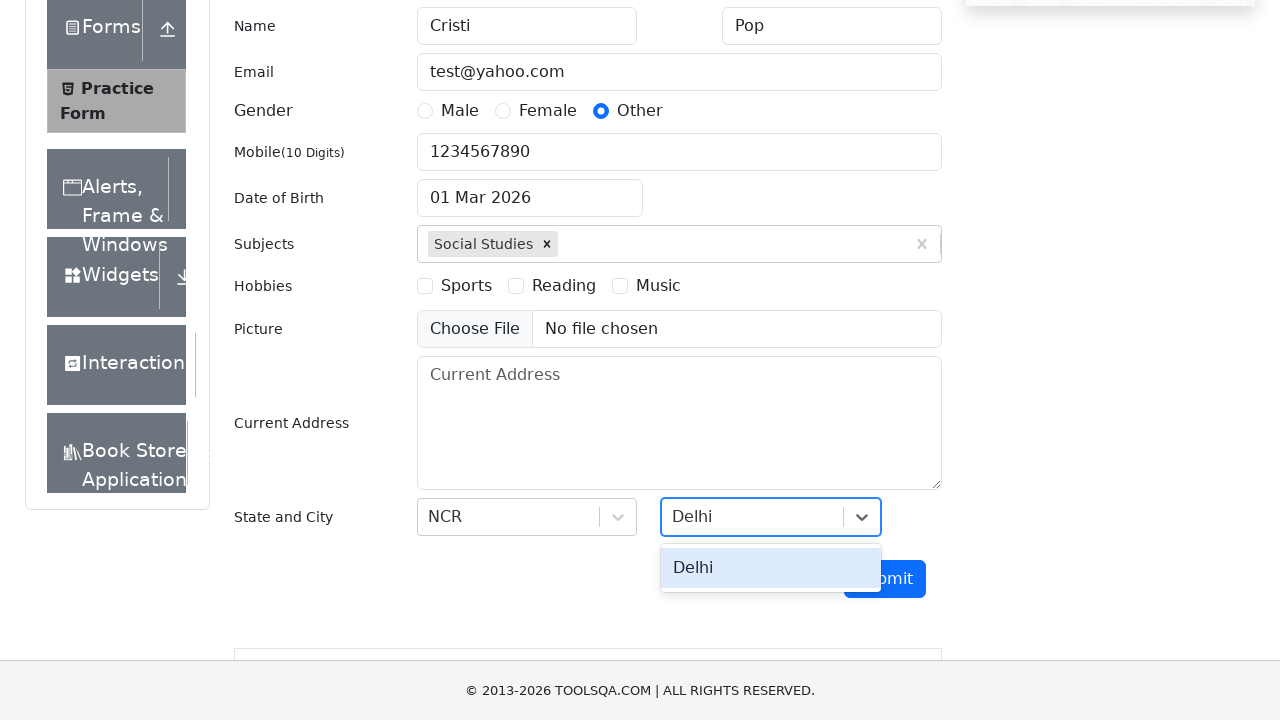

Pressed Enter to confirm city selection
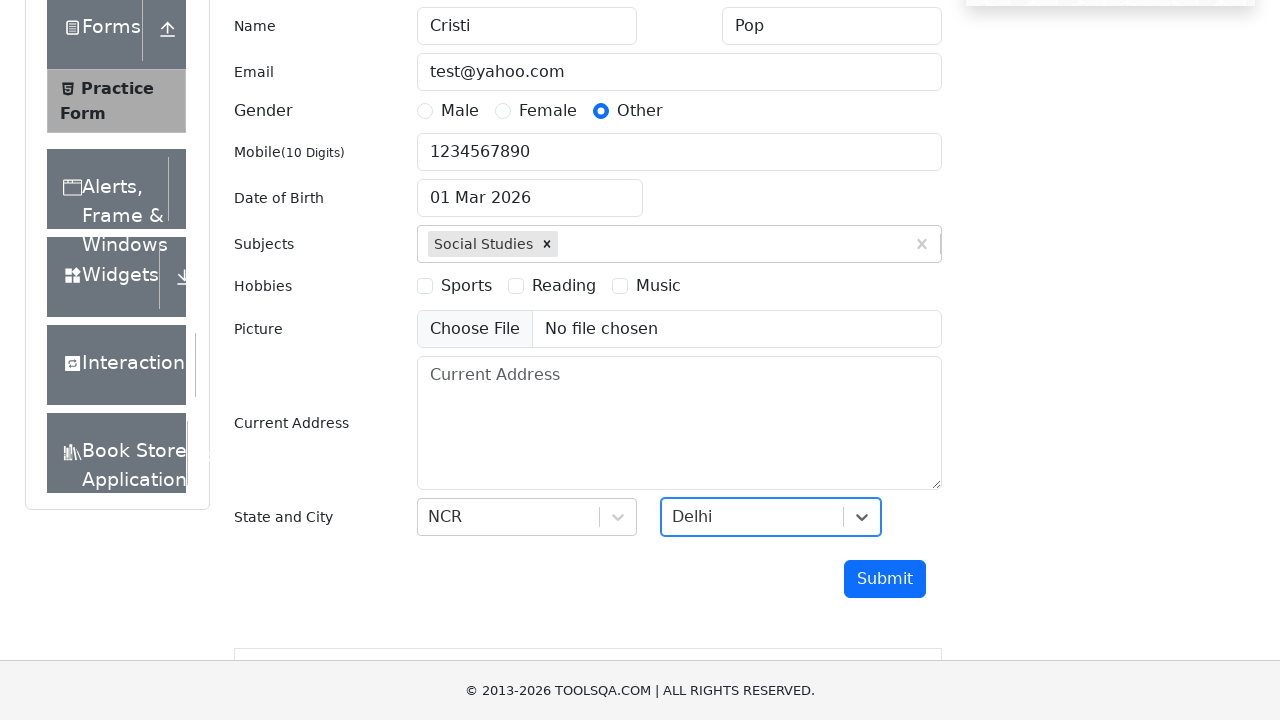

Clicked submit button via JavaScript to handle overlay
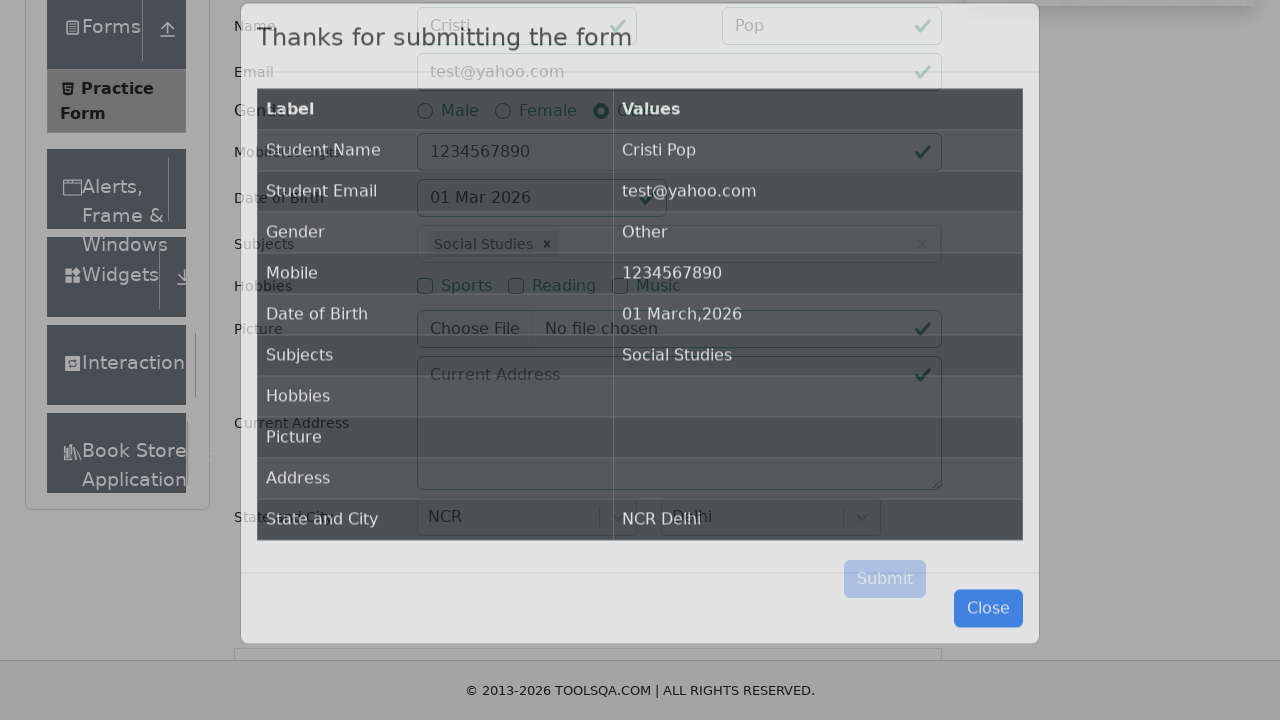

Form submission modal appeared successfully
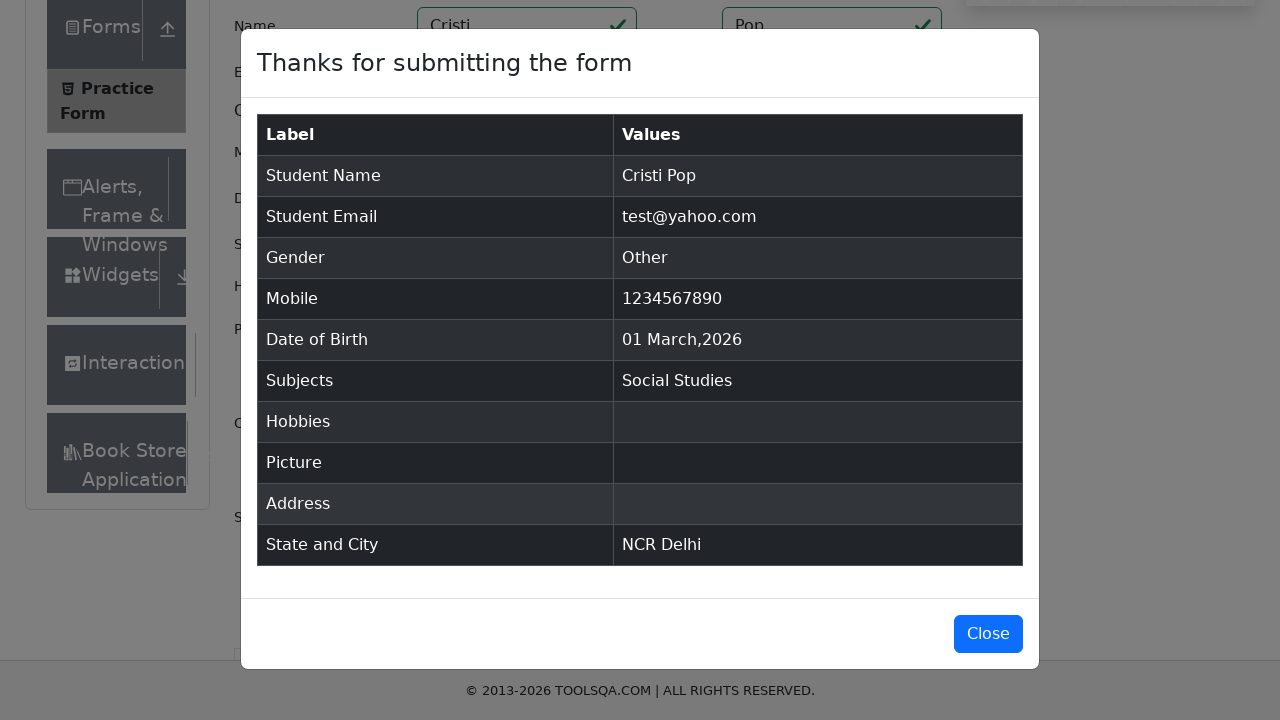

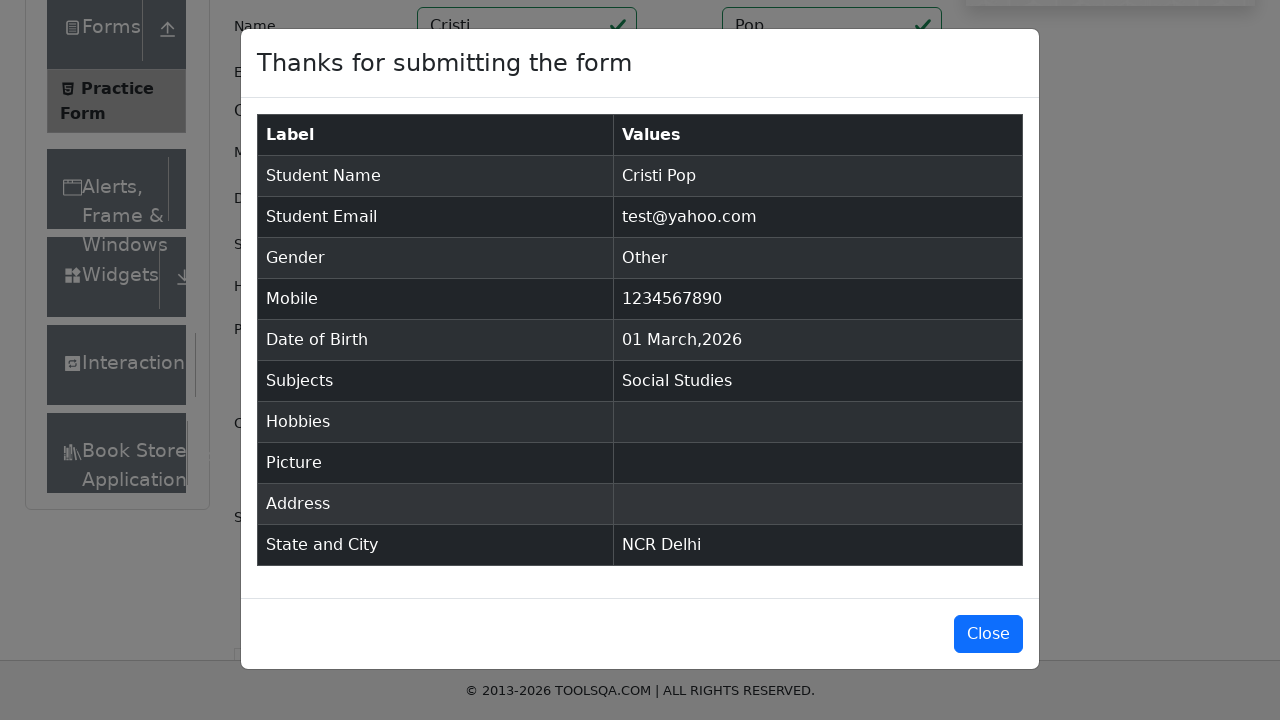